Tests window handling functionality by opening a new window, switching to it to fill a form field, then switching back to the parent window to fill another field

Starting URL: https://www.hyrtutorials.com/p/window-handles-practice.html

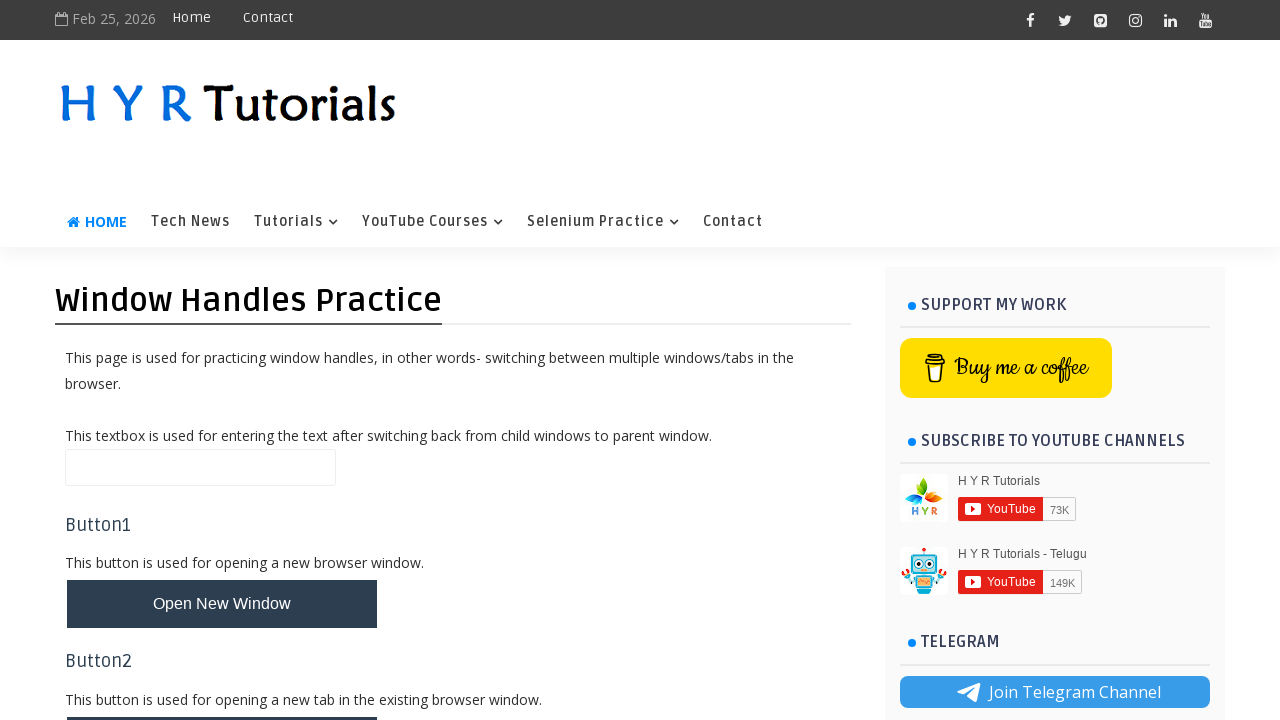

Clicked button to open new window at (222, 604) on #newWindowBtn
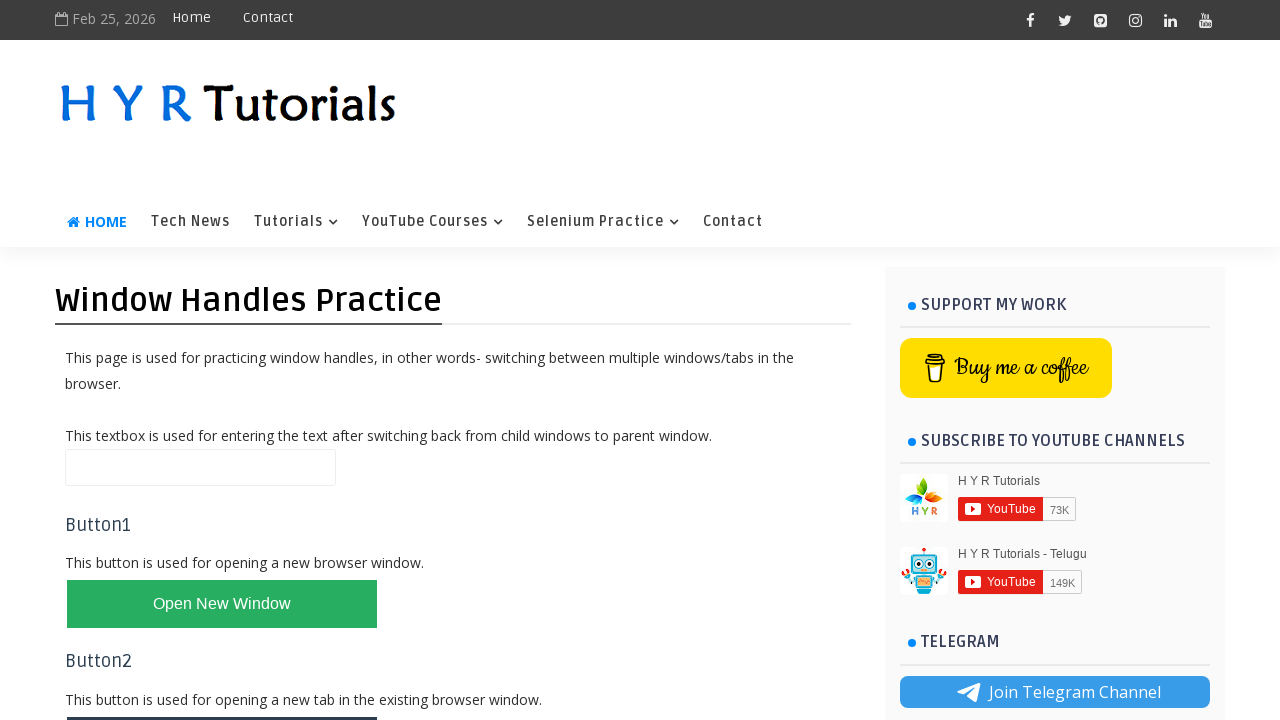

New window opened and captured
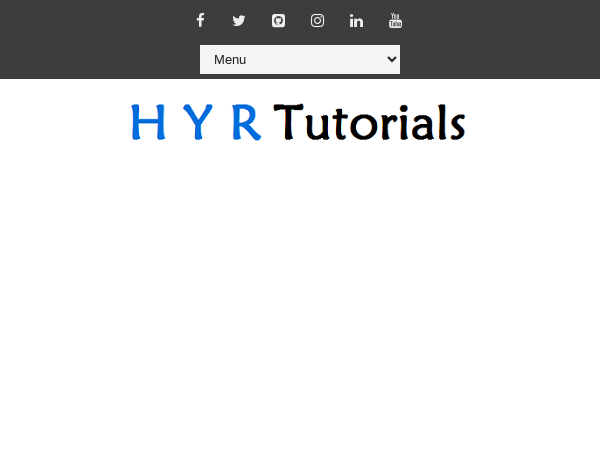

Filled firstName field in new window with 'it is another window' on #firstName
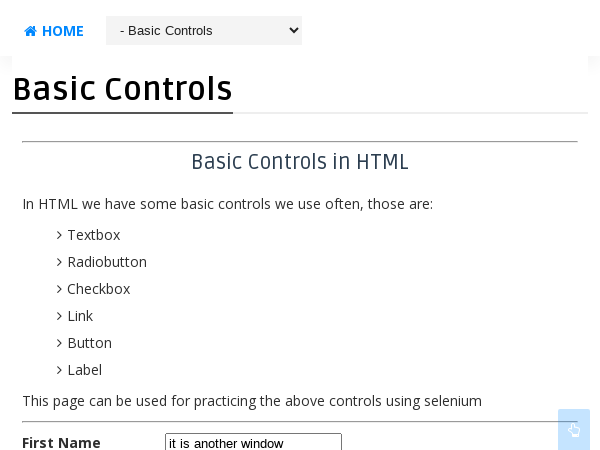

Filled name field in original window with 'Back to home Page' on #name
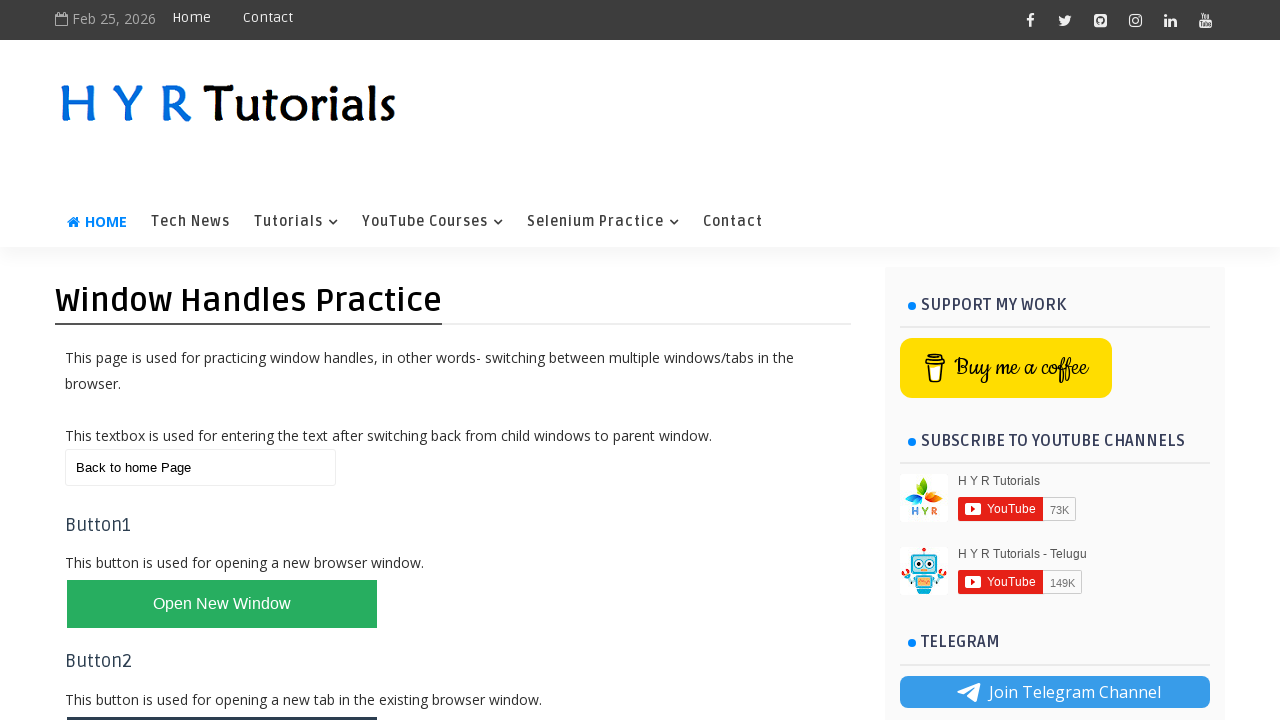

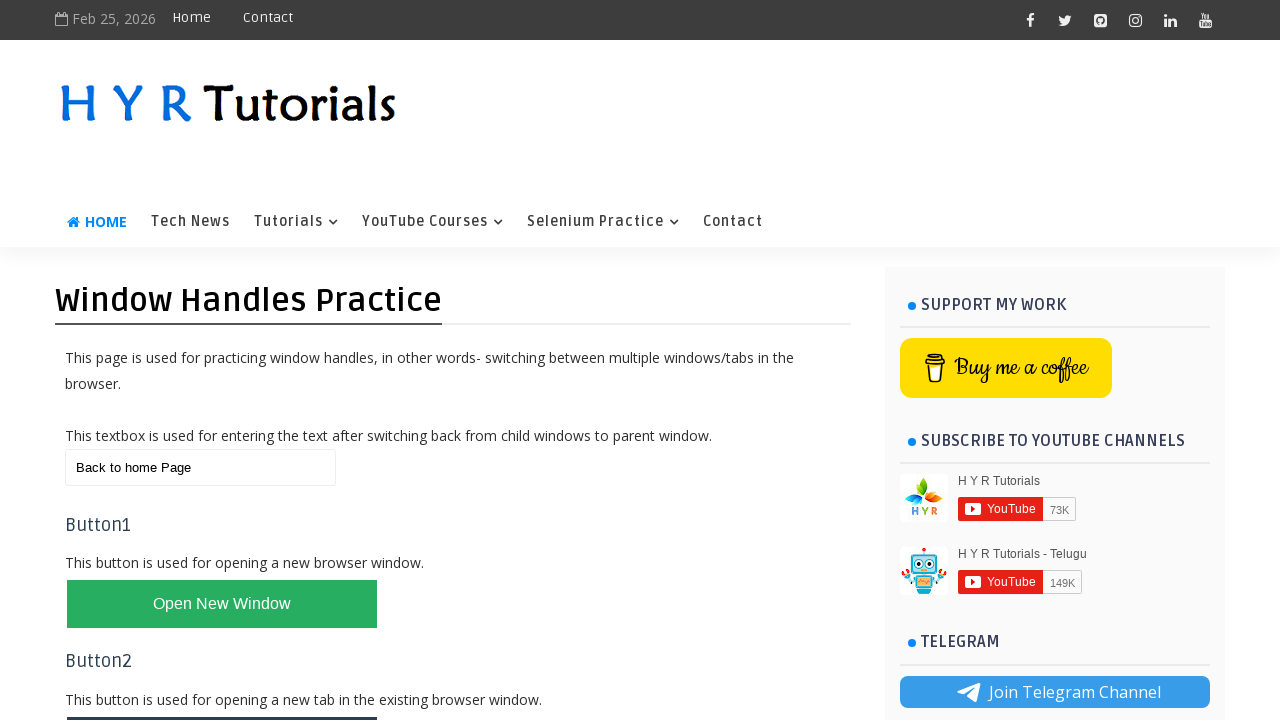